Tests the dynamic controls page by clicking the Remove button and verifying that the "It's gone!" message appears after the checkbox is removed

Starting URL: https://the-internet.herokuapp.com/dynamic_controls

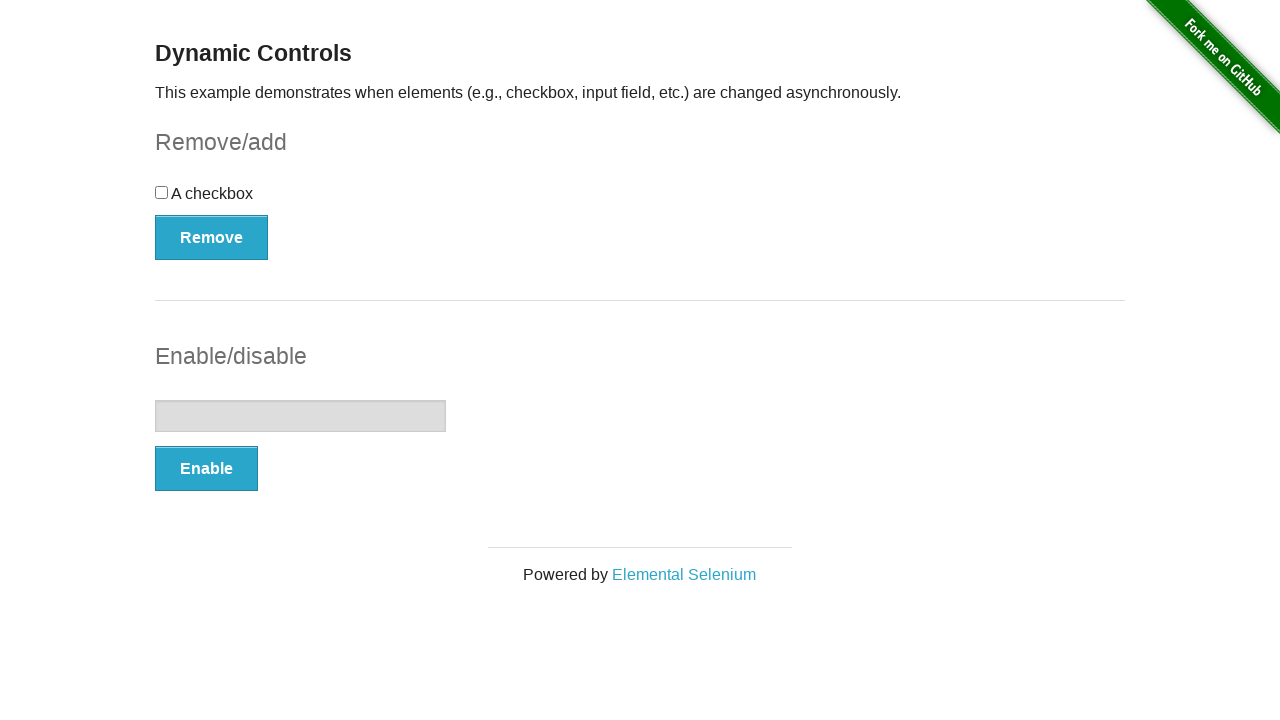

Navigated to dynamic controls page
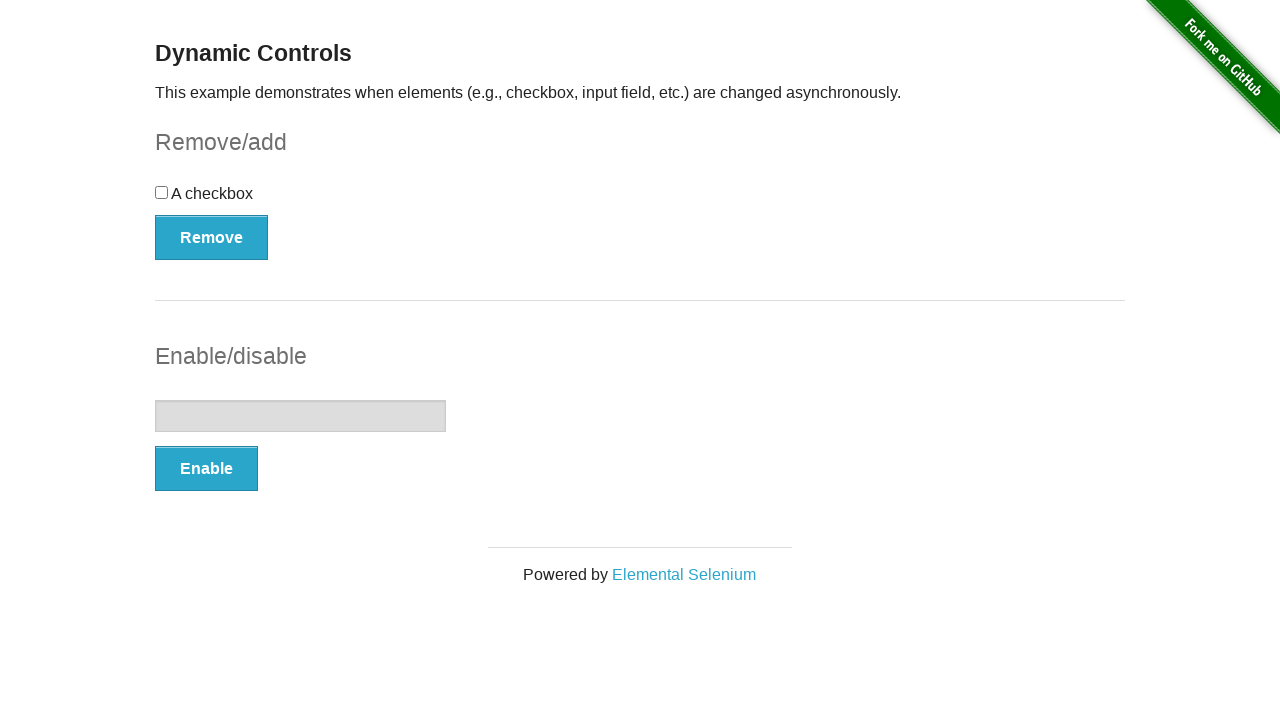

Clicked the Remove button at (212, 237) on xpath=//*[text()='Remove']
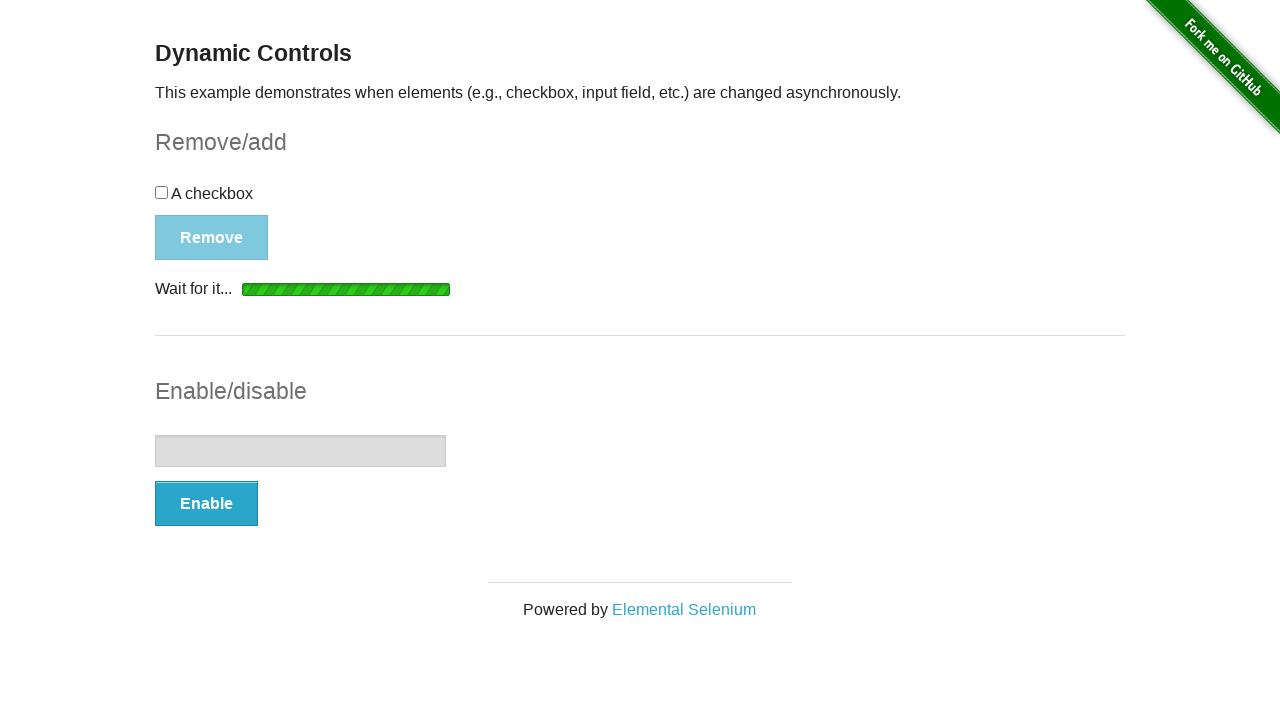

Waited for 'It's gone!' message to appear
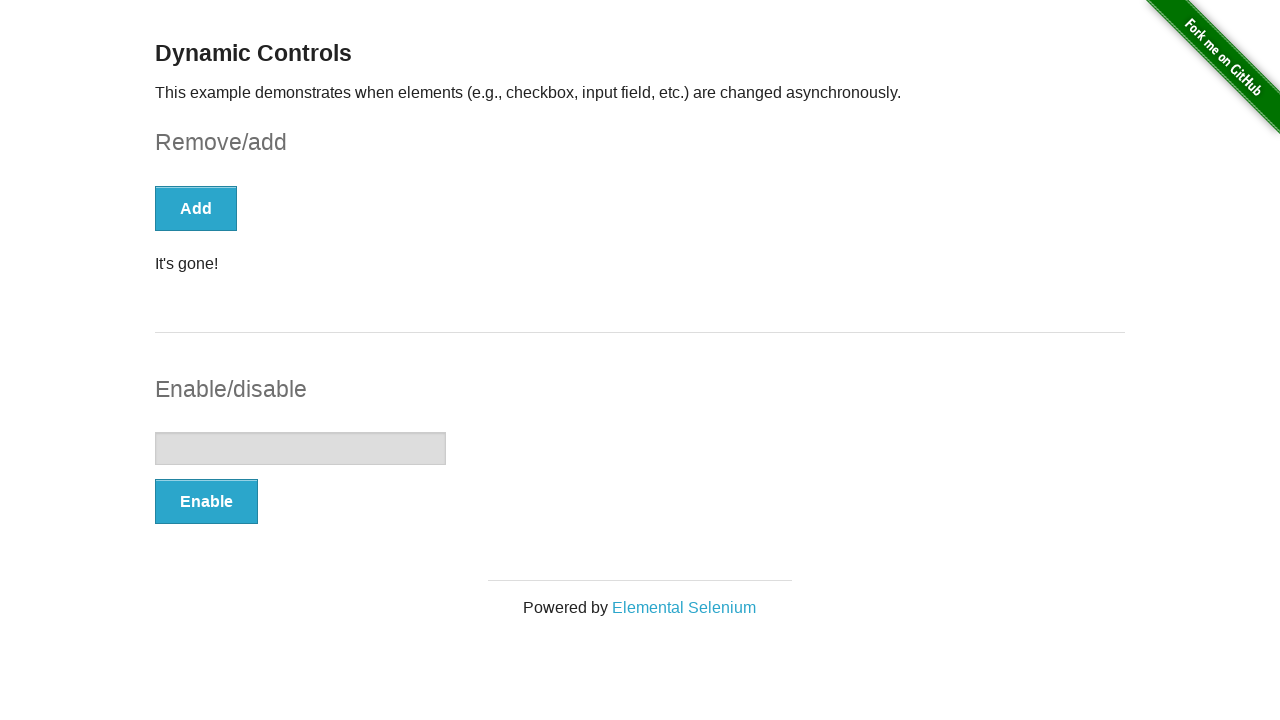

Verified that the 'It's gone!' message is visible
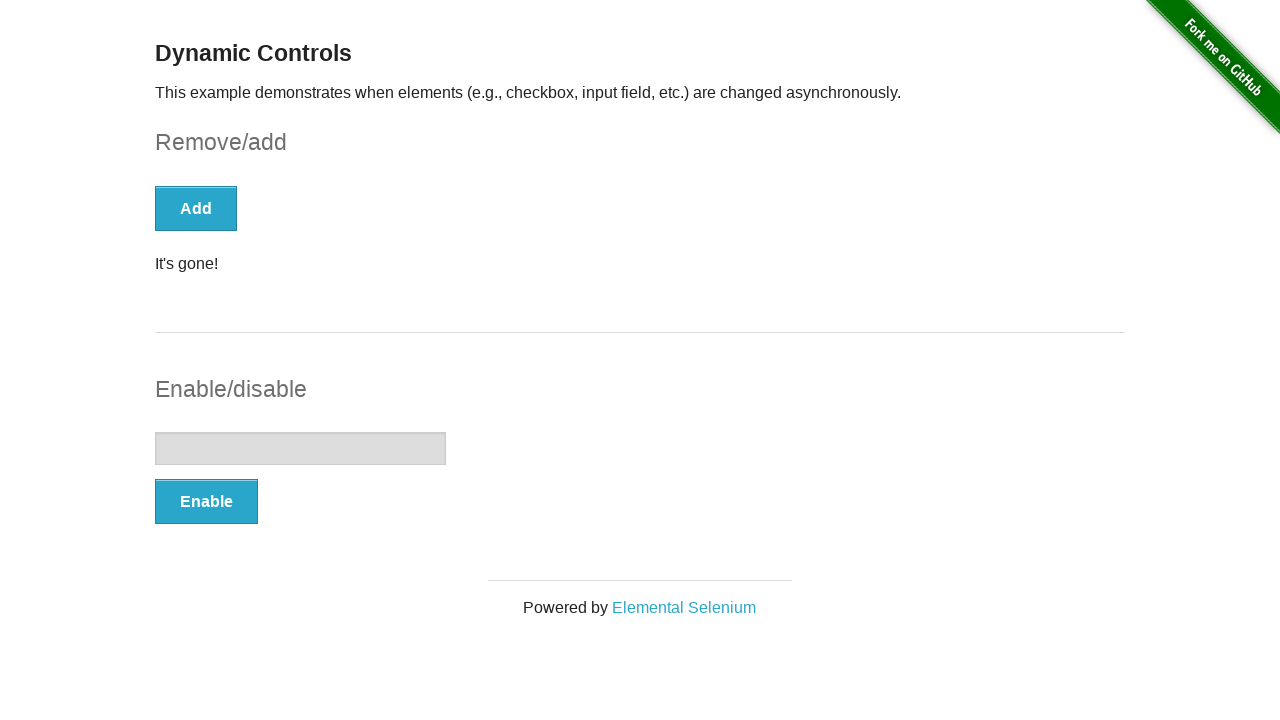

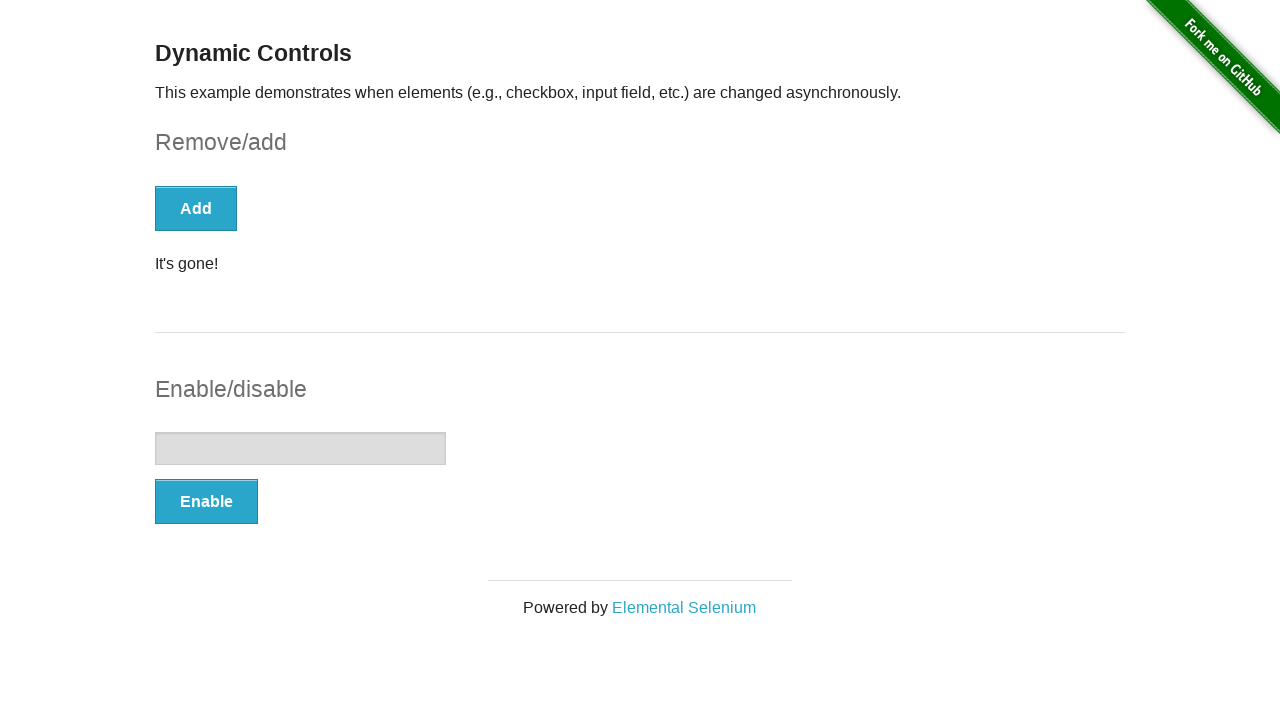